Tests checkbox functionality by finding all checkboxes on the page and clicking specifically on the one with value "Option2"

Starting URL: https://rahulshettyacademy.com/AutomationPractice/

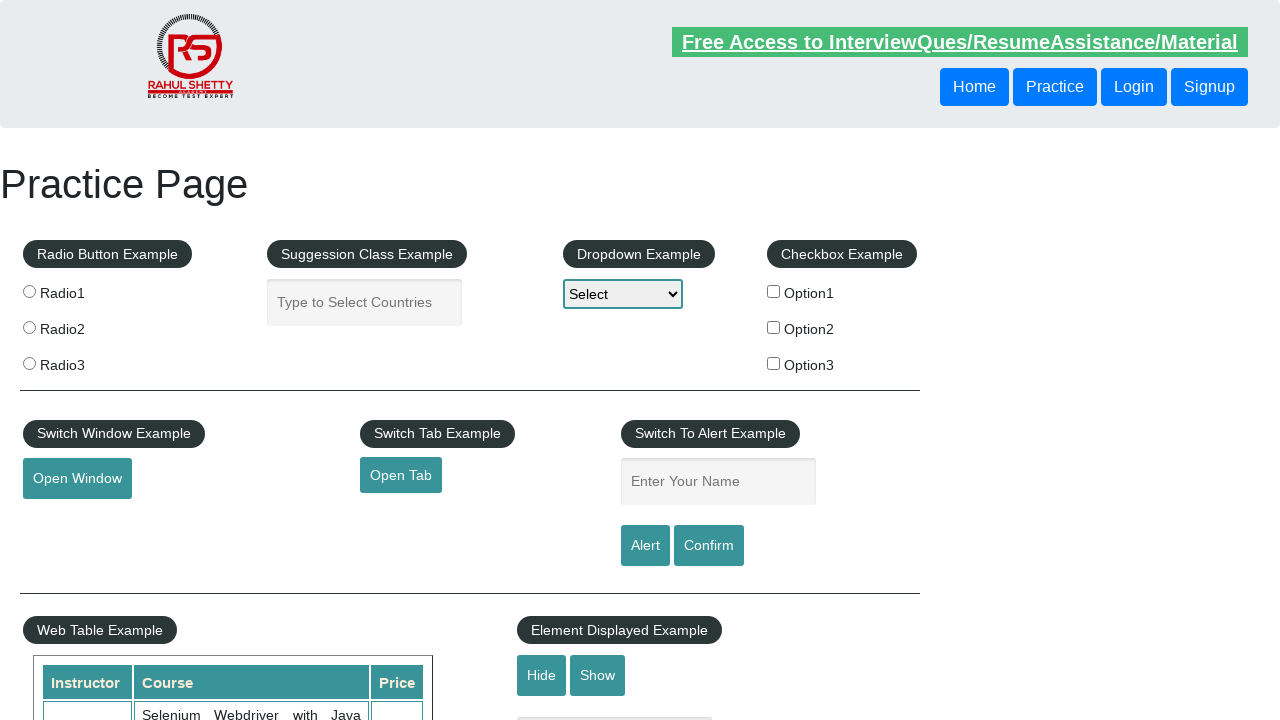

Clicked checkbox with value 'Option2' at (774, 327) on input[type='checkbox'][value='option2']
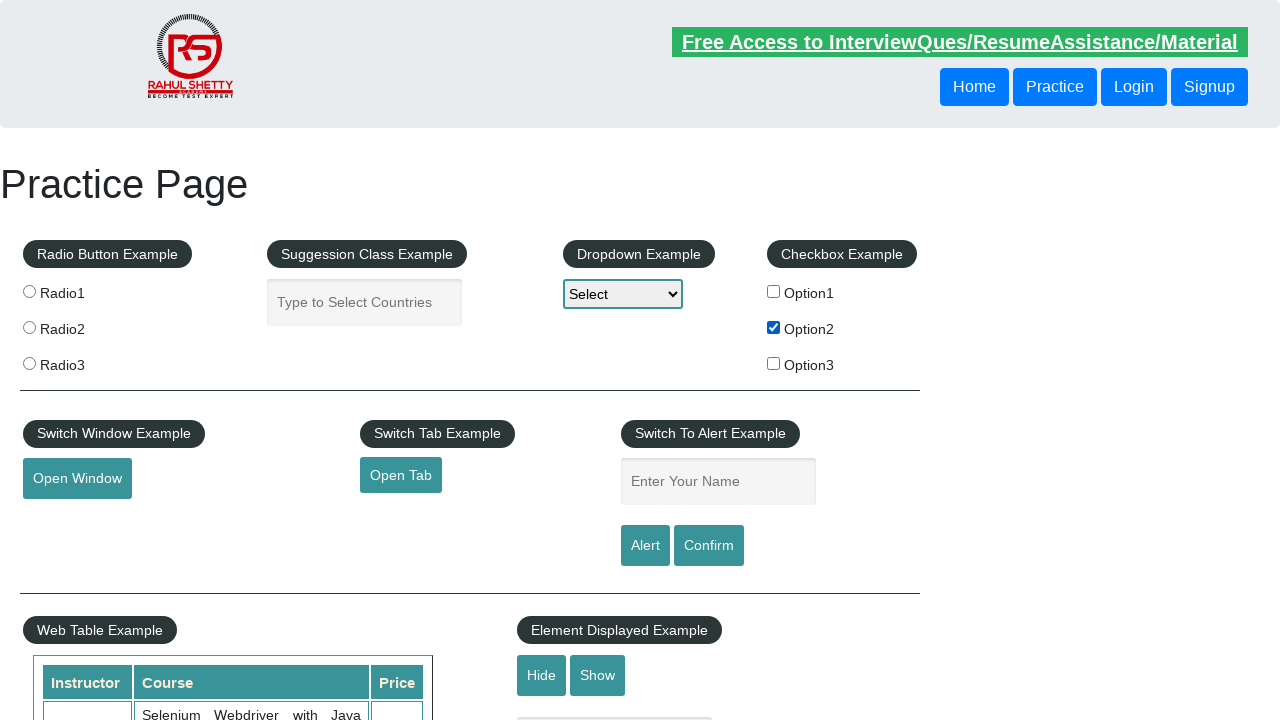

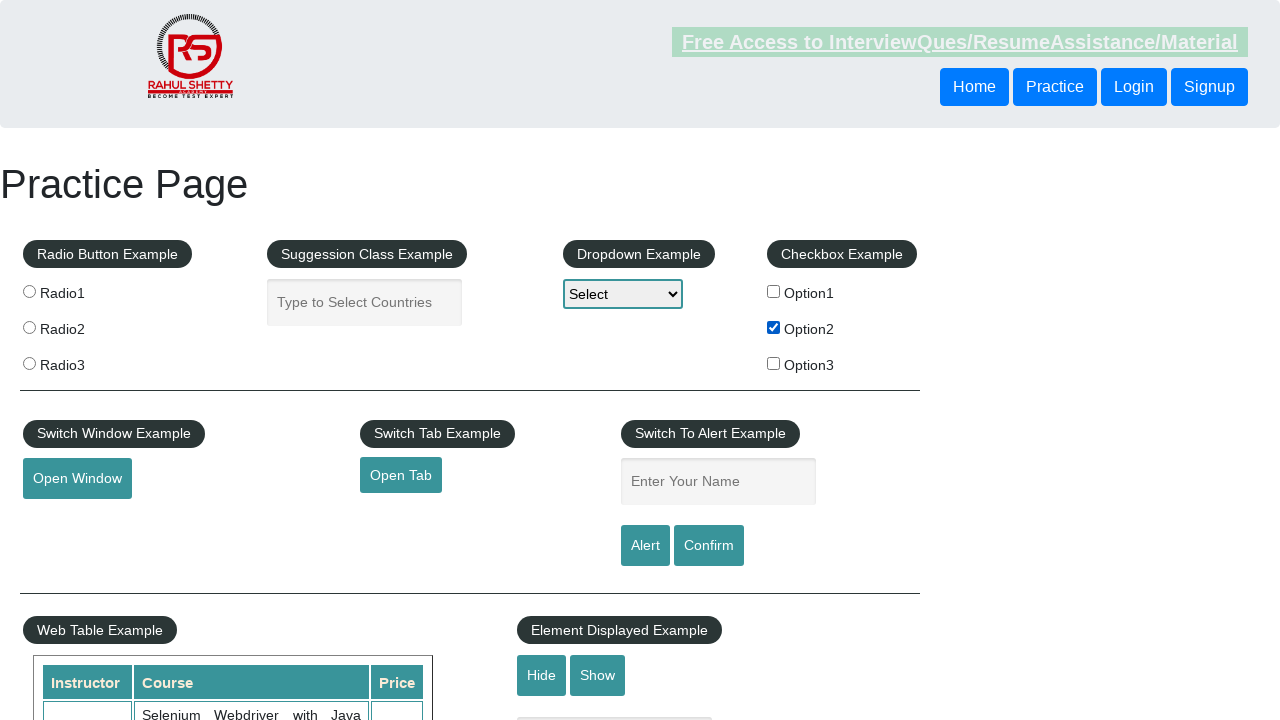